Tests prompt alert handling by navigating to the alert with textbox section, triggering a prompt dialog, entering text, and accepting the alert

Starting URL: http://demo.automationtesting.in/Alerts.html

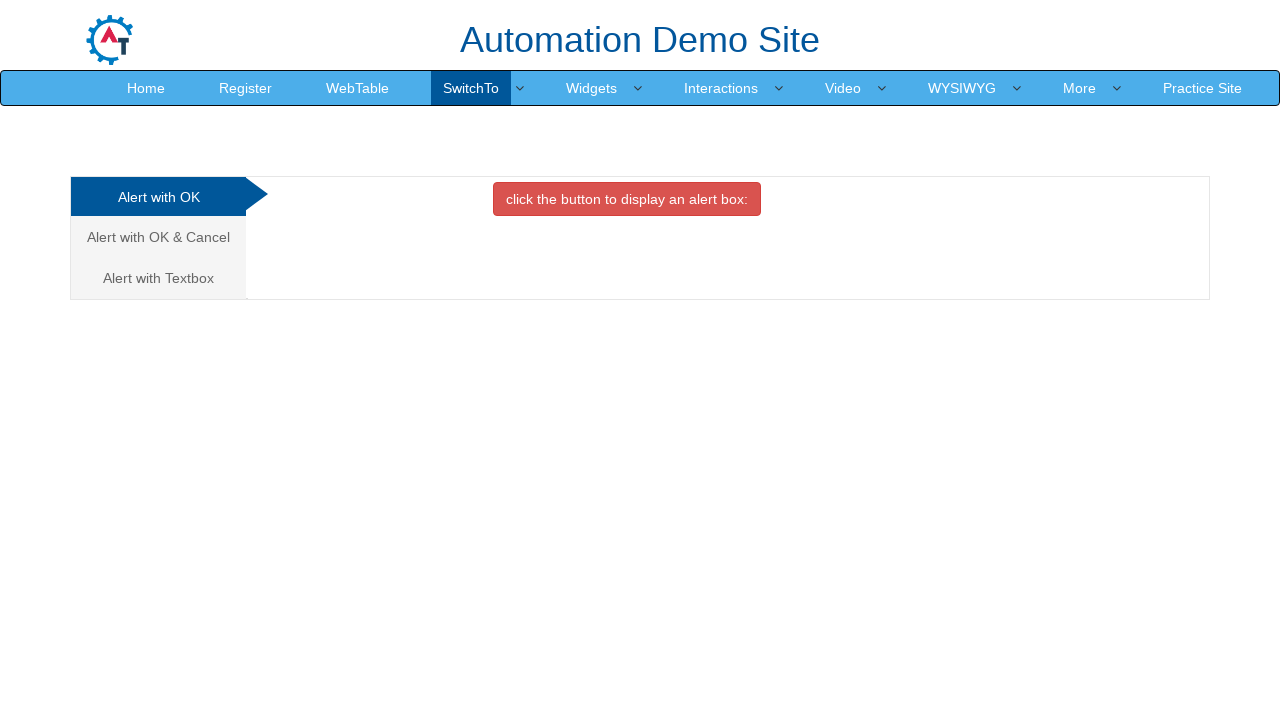

Navigated to Alerts demo page
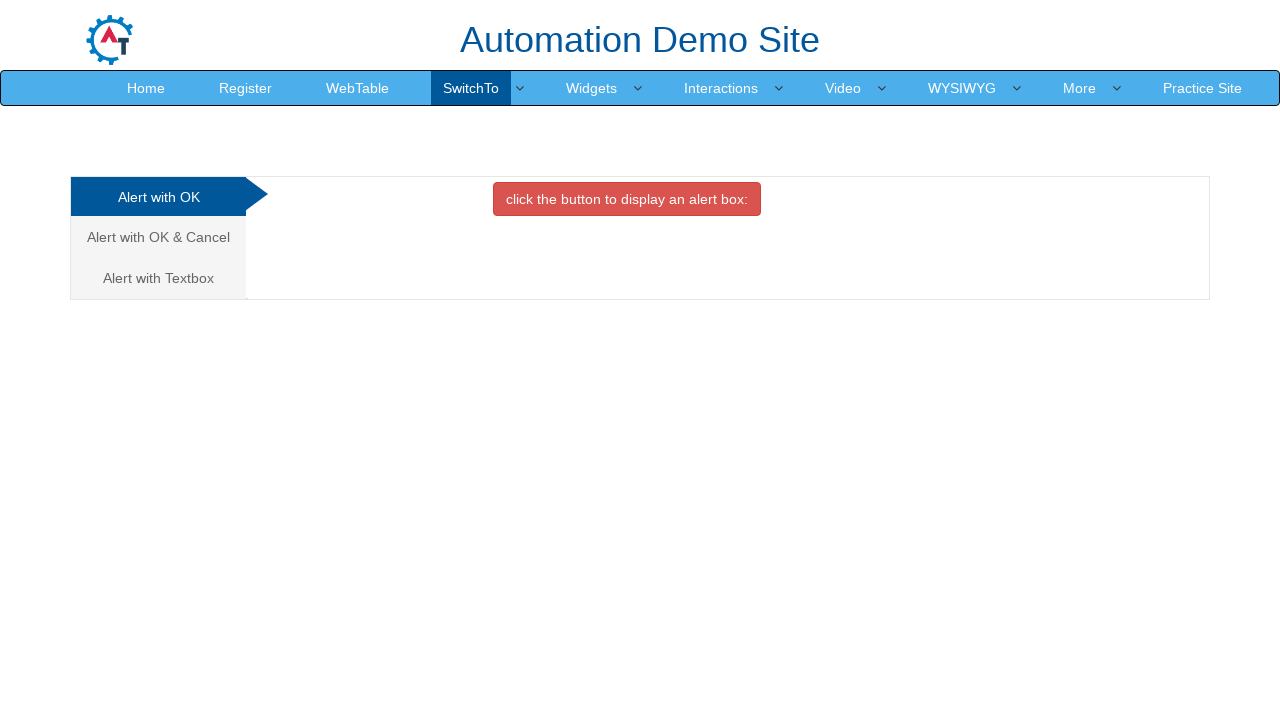

Clicked on 'Alert with Textbox' tab at (158, 278) on xpath=//a[@href='#Textbox']
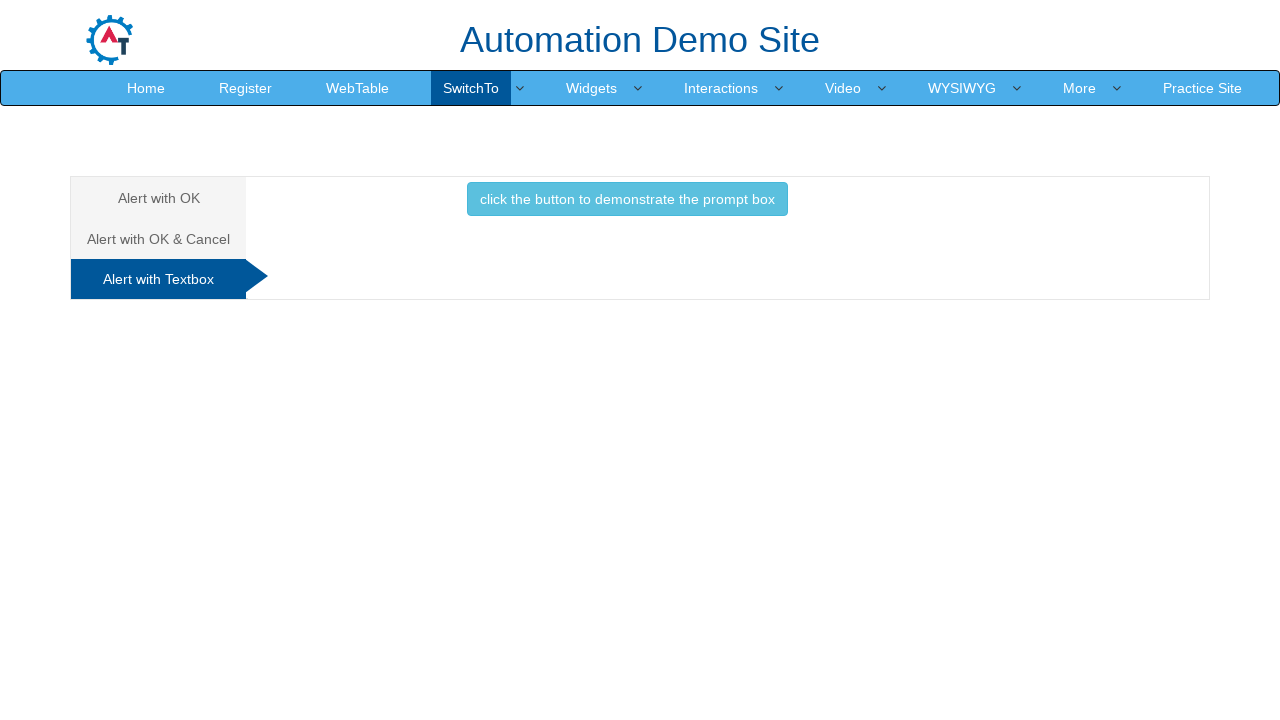

Set up dialog handler to accept prompt with phone number '9030248855'
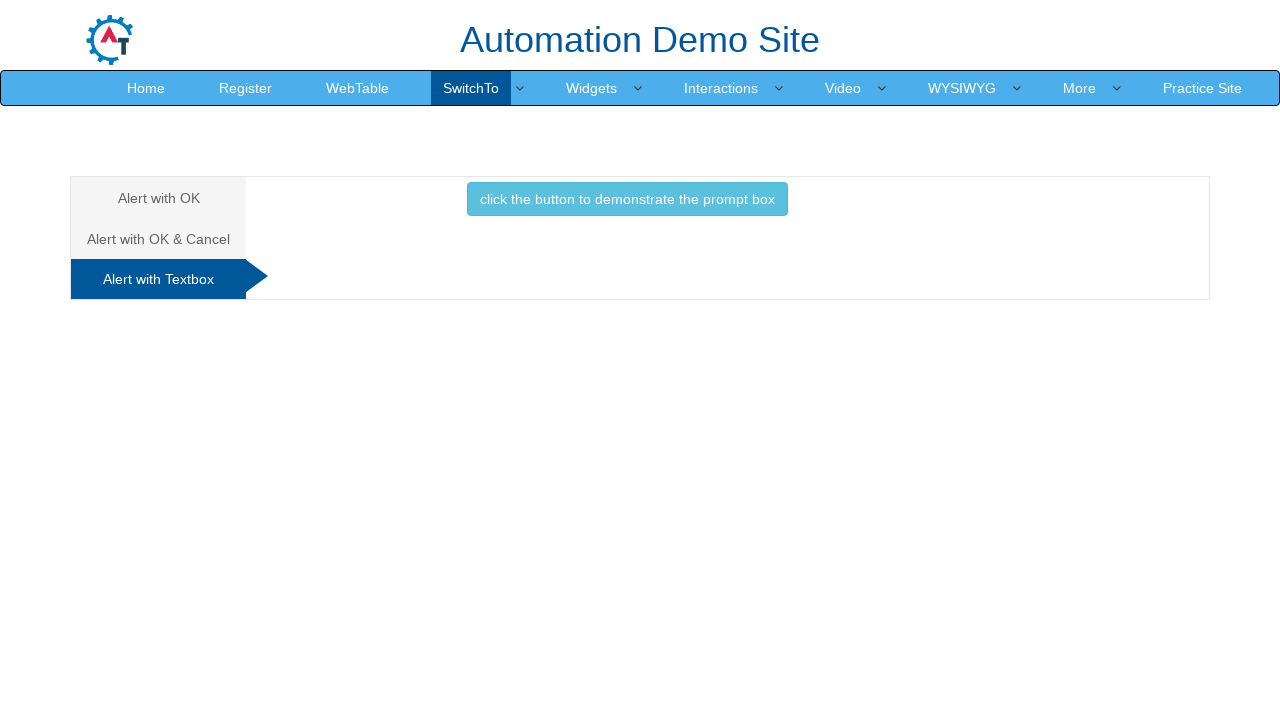

Clicked button to trigger prompt alert at (627, 199) on xpath=//button[contains(@onclick,'promptbox()')]
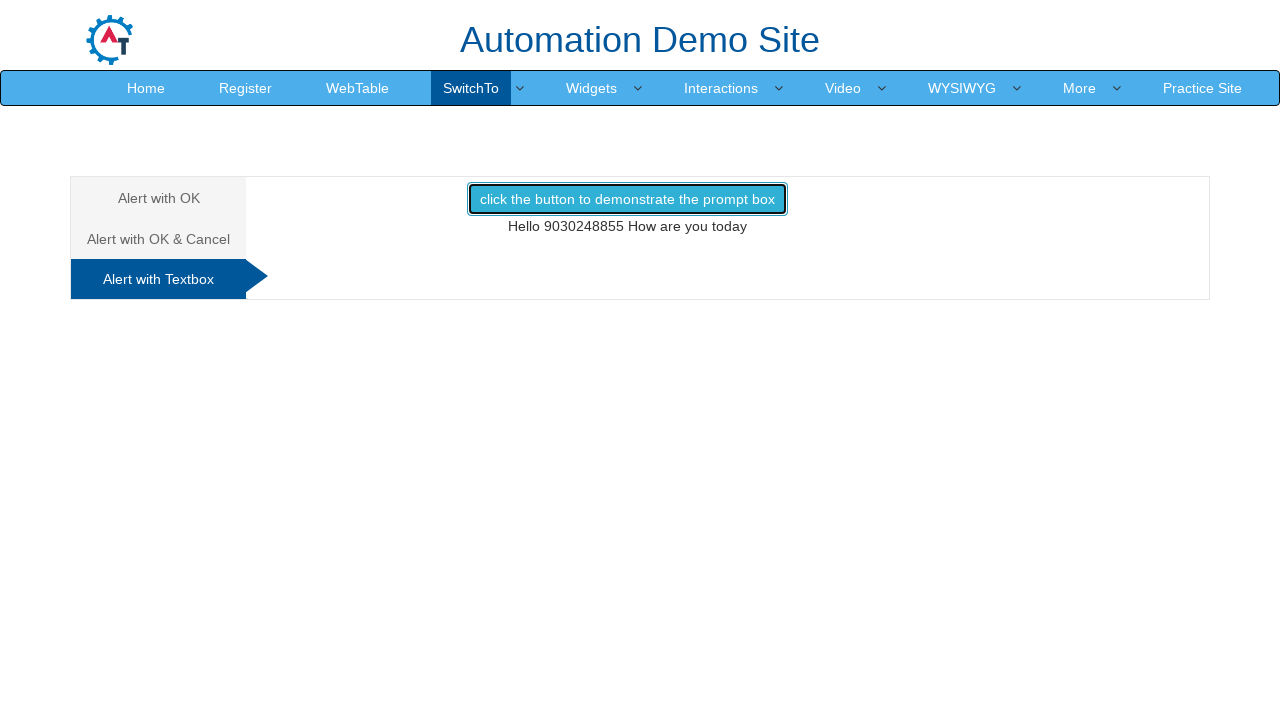

Clicked button again to trigger prompt alert and verify handler at (627, 199) on xpath=//button[contains(@onclick,'promptbox()')]
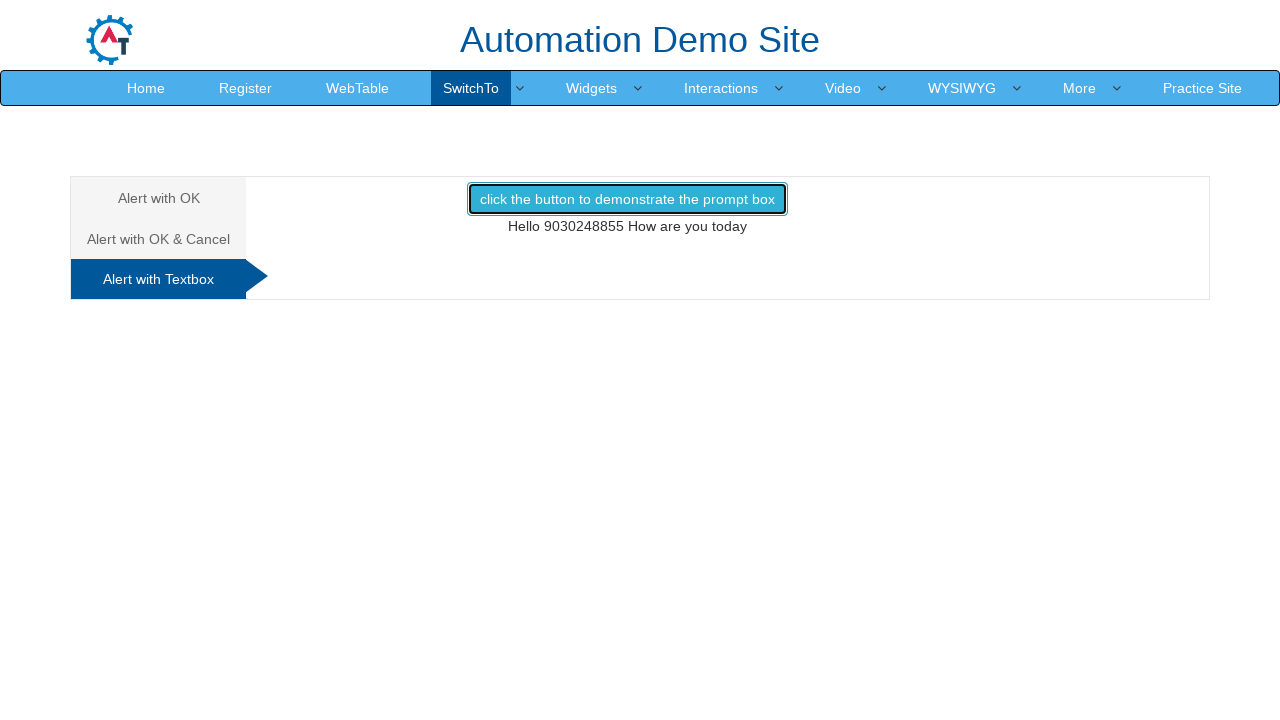

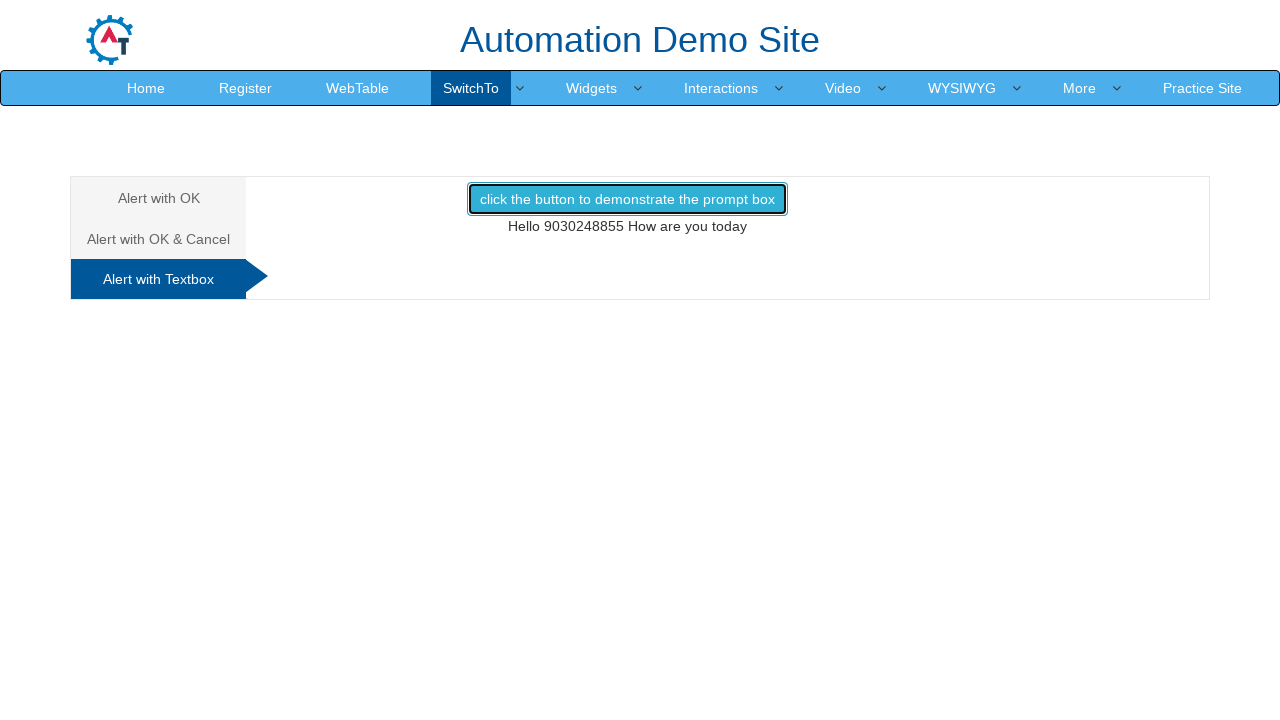